Tests adding a laptop to cart by clicking on a product and then clicking the add to cart button

Starting URL: https://www.demoblaze.com/index.html

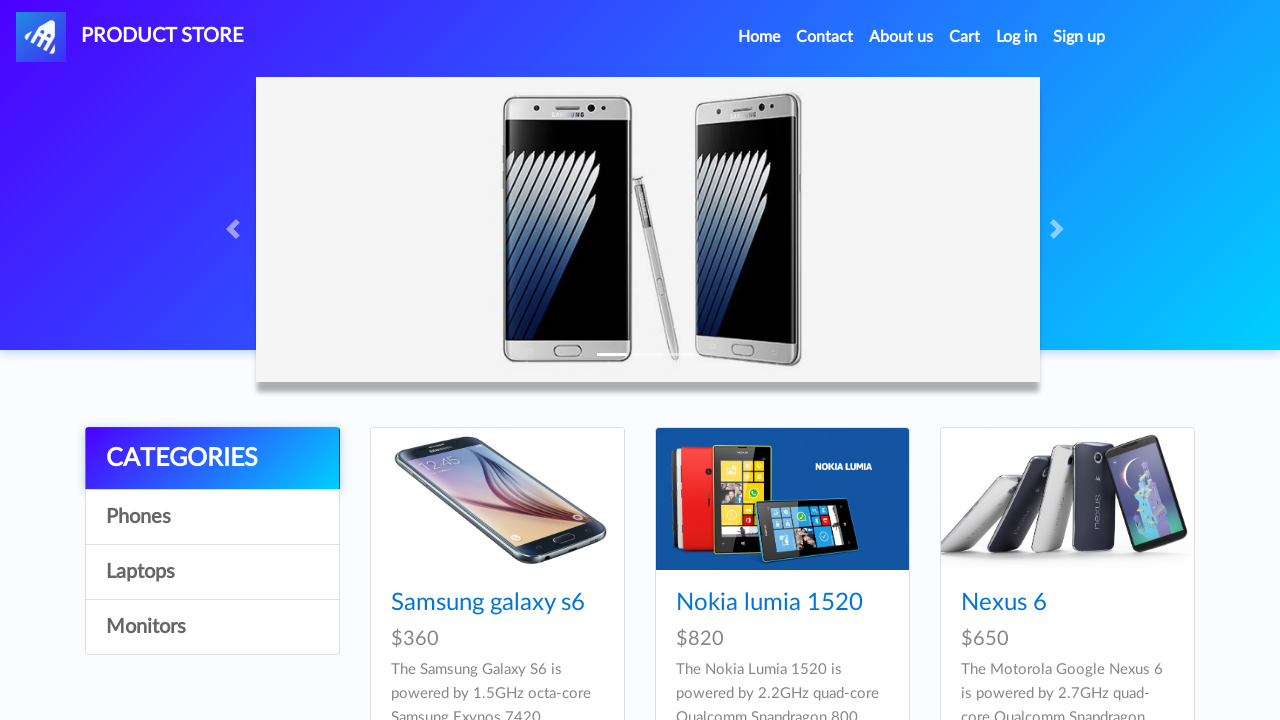

Clicked on laptop product link at (1024, 361) on #tbodyid > div:nth-child(9) > div > div > h4 > a
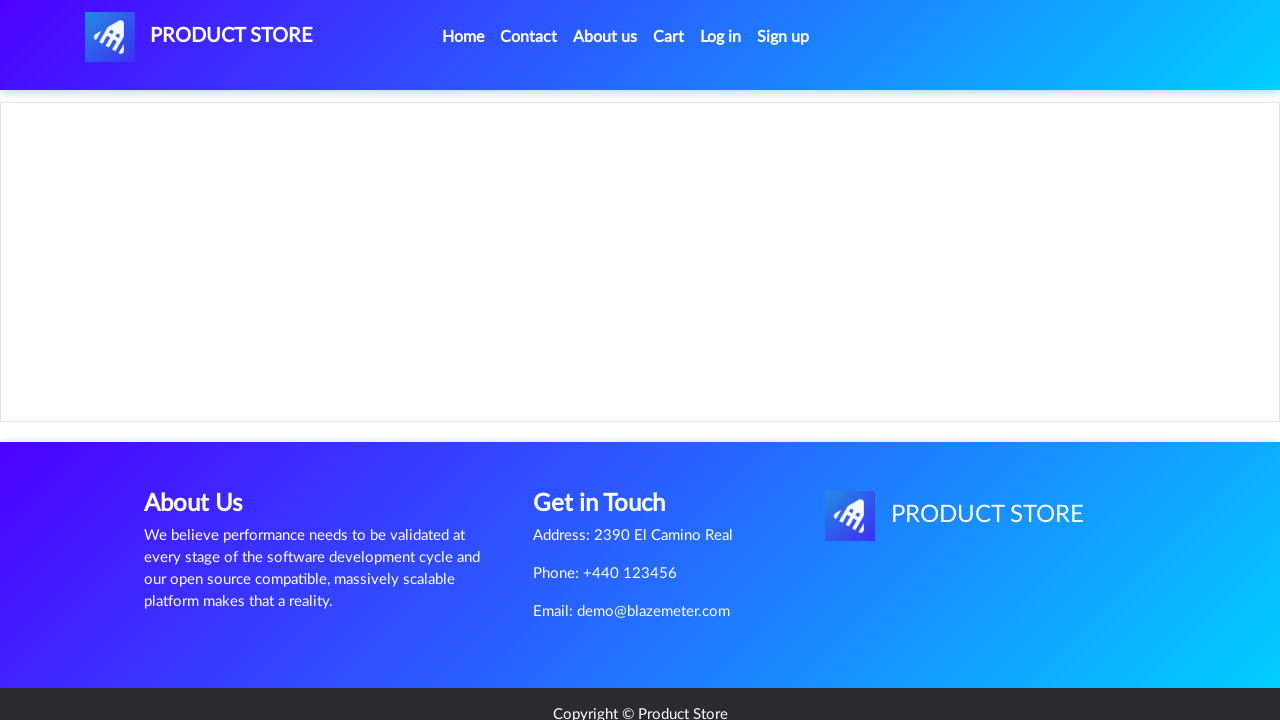

Waited 3 seconds for product page to load
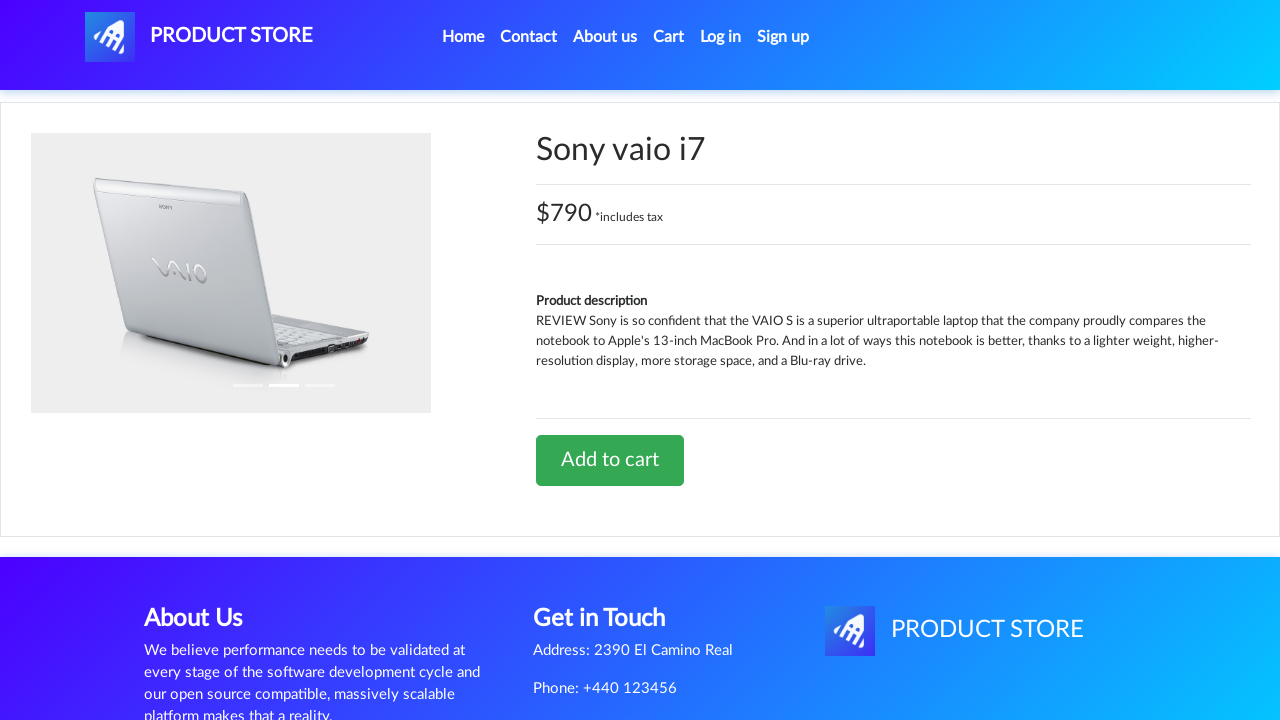

Clicked Add to cart button at (610, 460) on #tbodyid > div.row > div > a
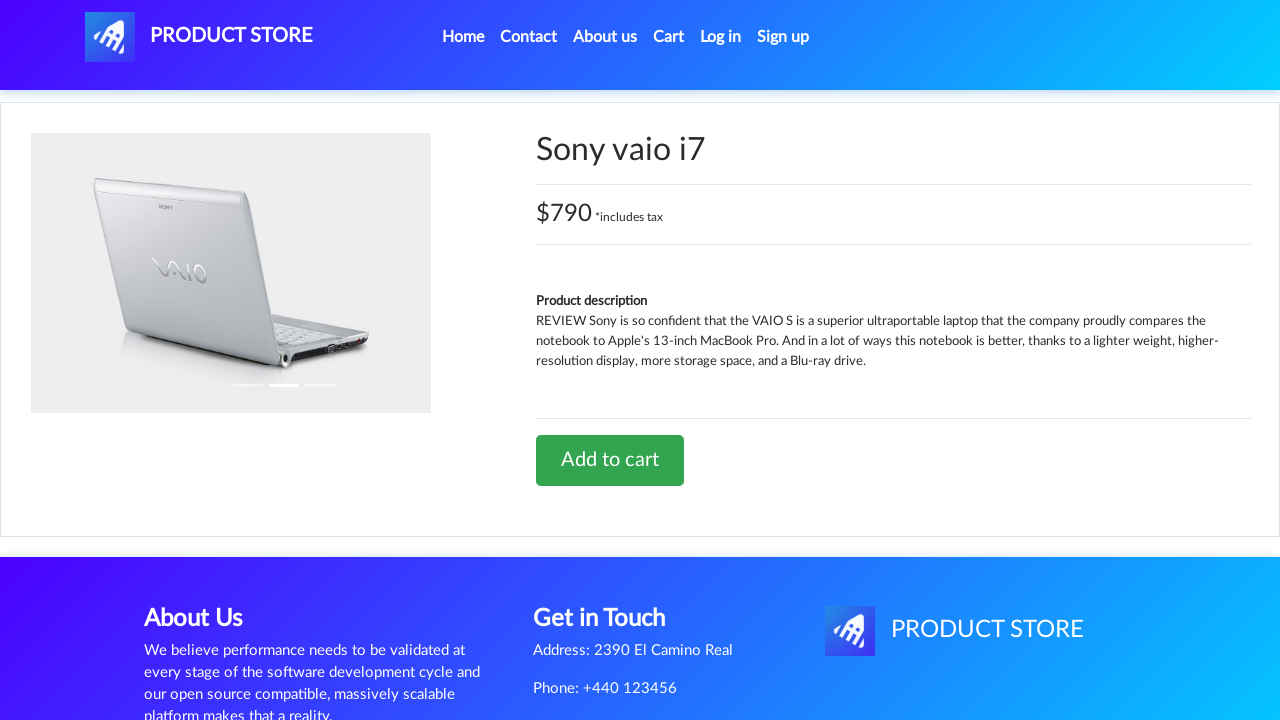

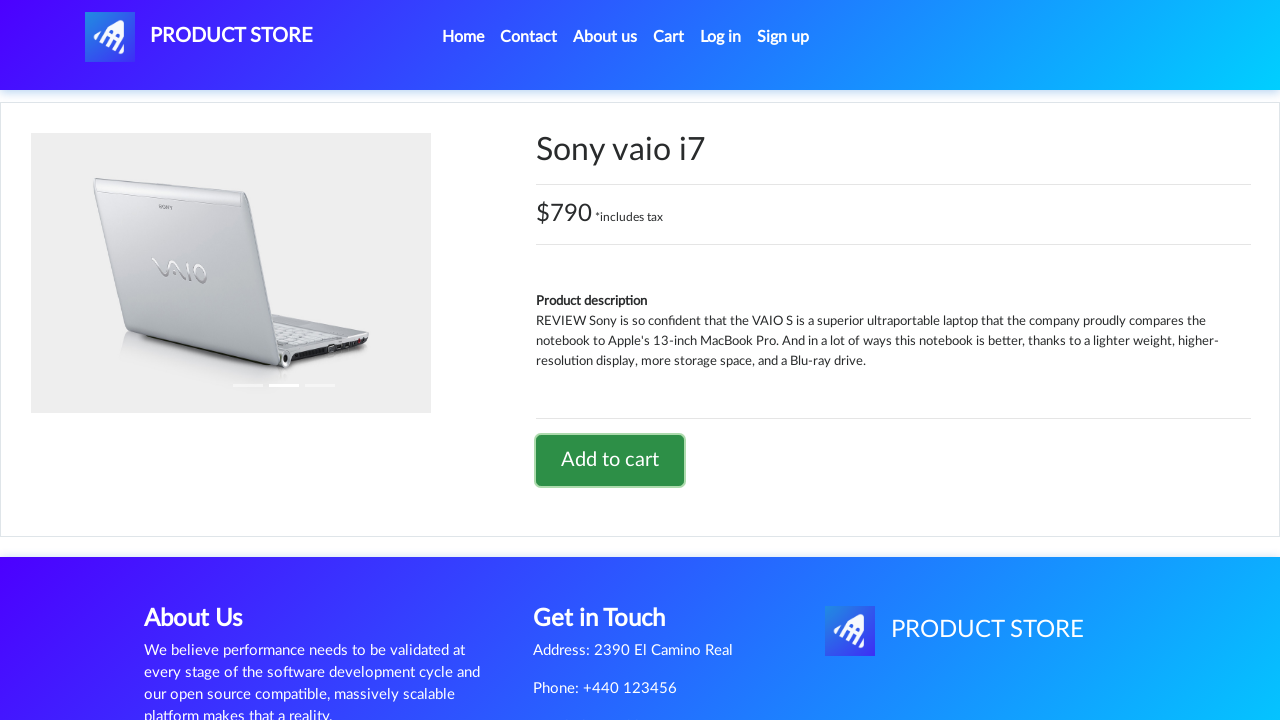